Tests state dropdown selection by selecting Illinois, then Virginia, then California, and verifies that California is the final selected option.

Starting URL: https://practice.cydeo.com/dropdown

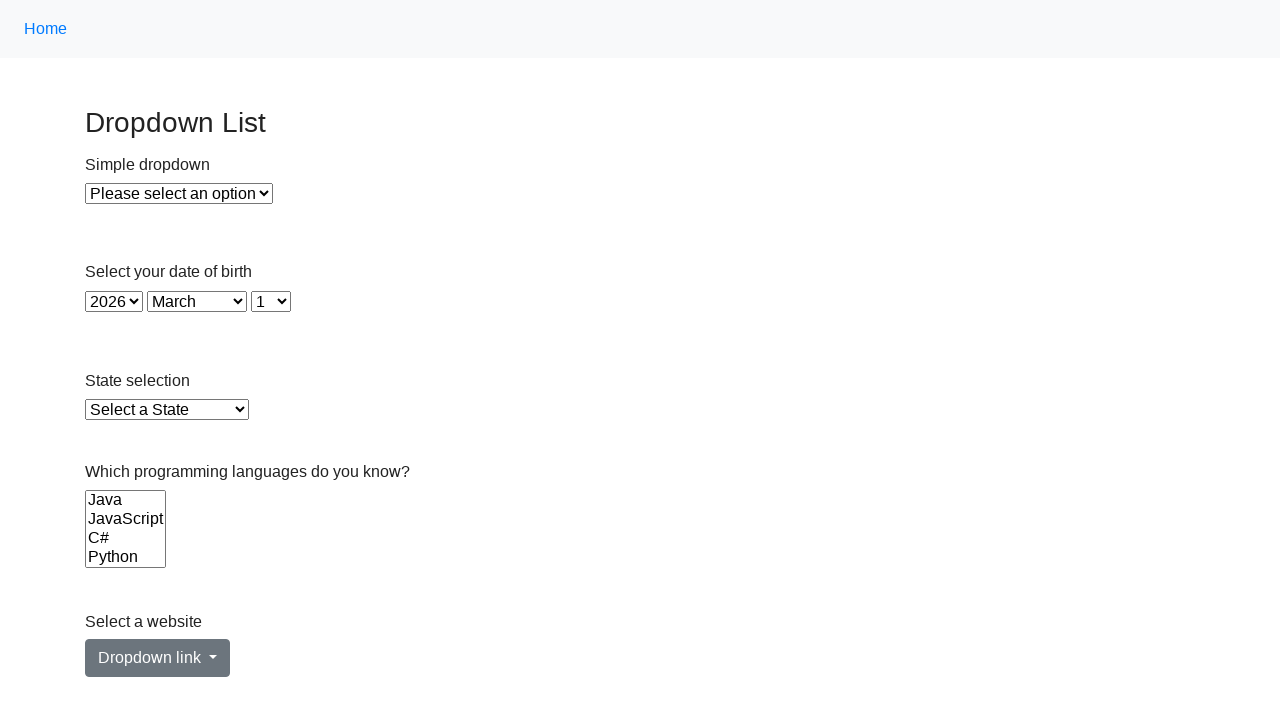

Selected Illinois from state dropdown by visible text on select#state
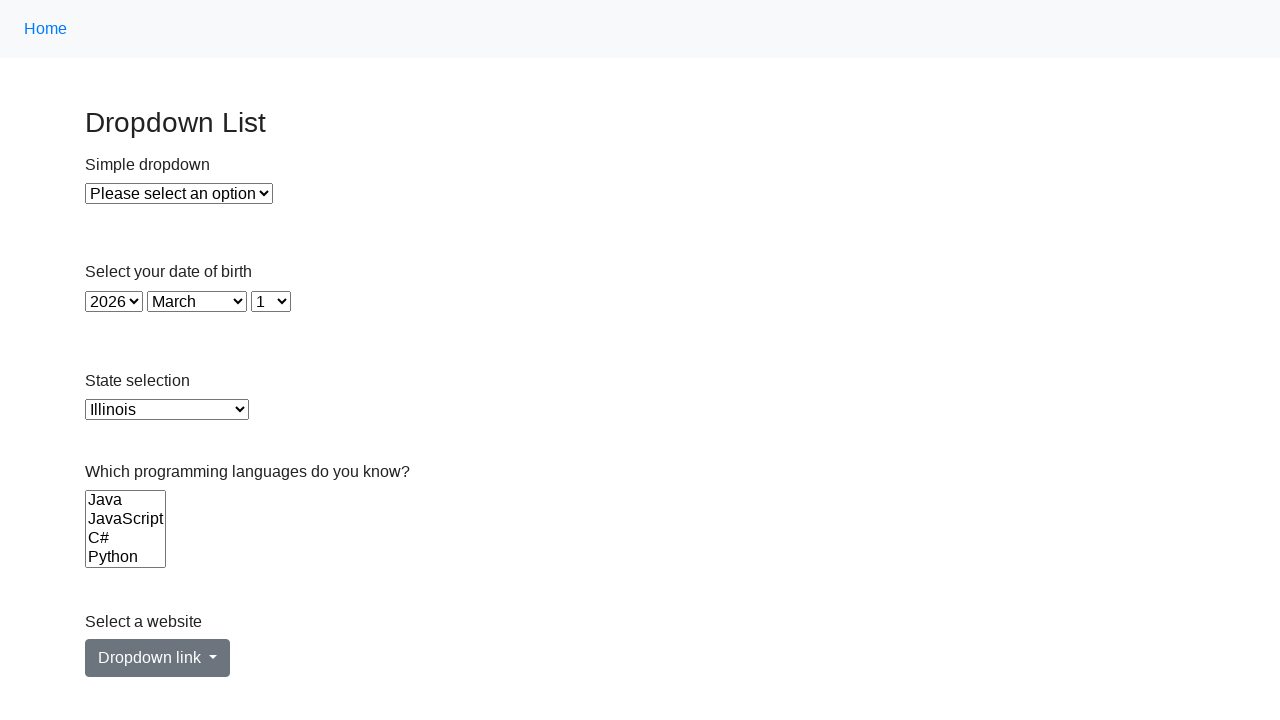

Selected Virginia from state dropdown by value on select#state
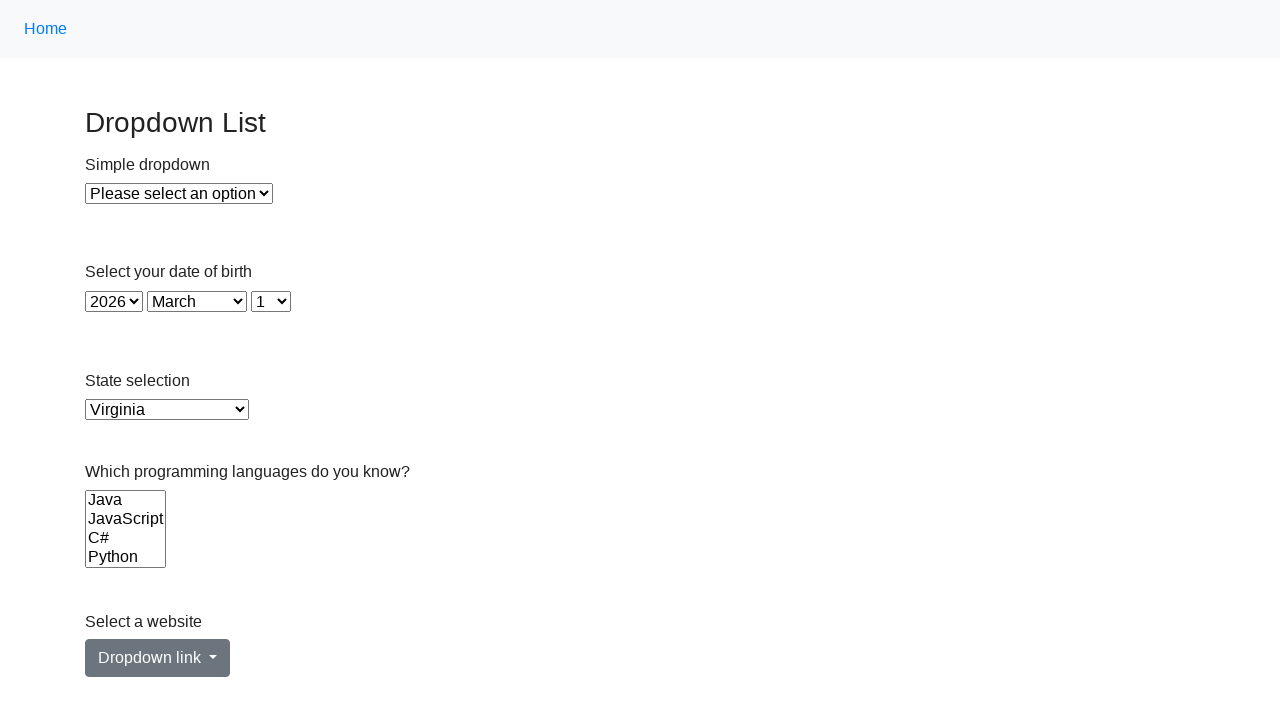

Selected California from state dropdown by index on select#state
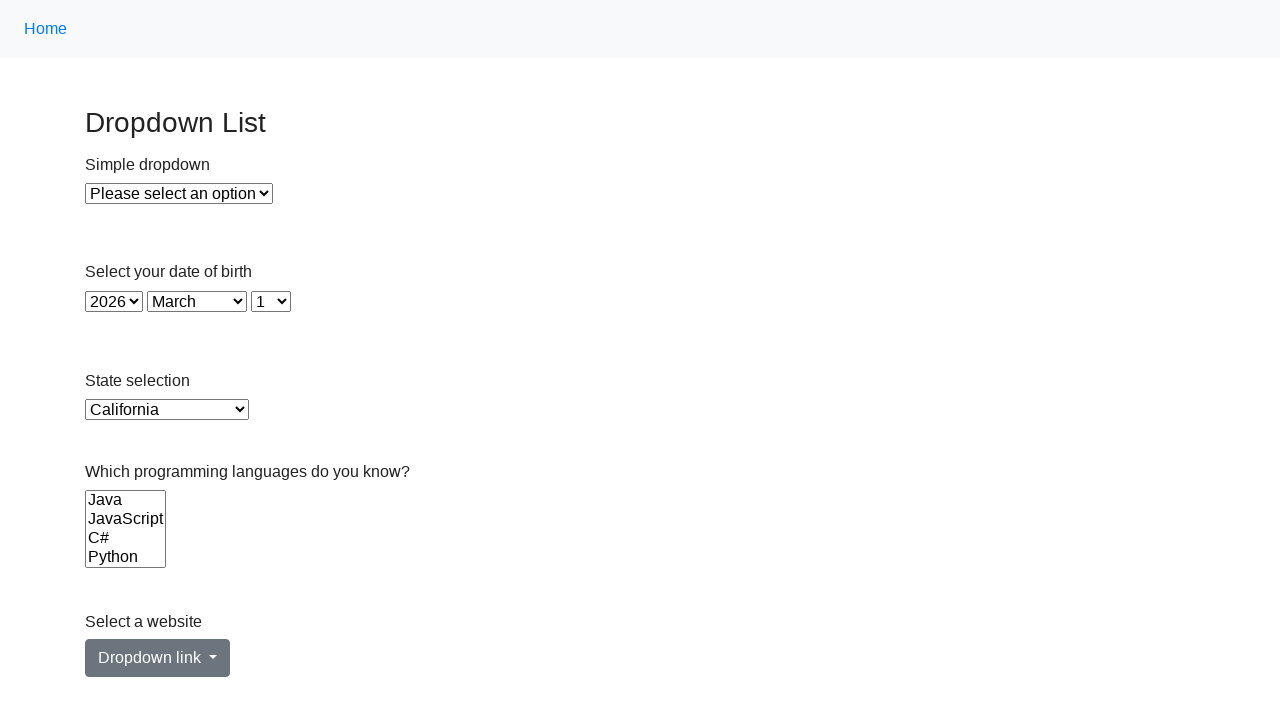

Located the checked state option element
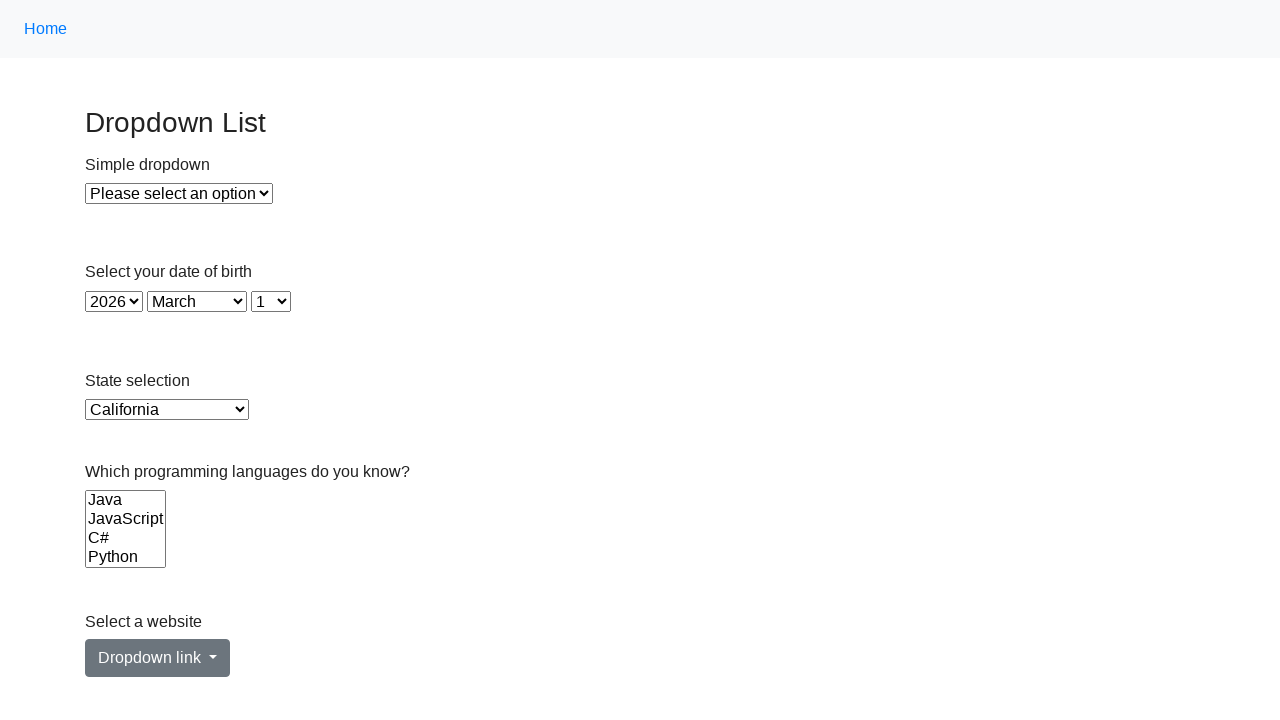

Verified that California is the final selected option
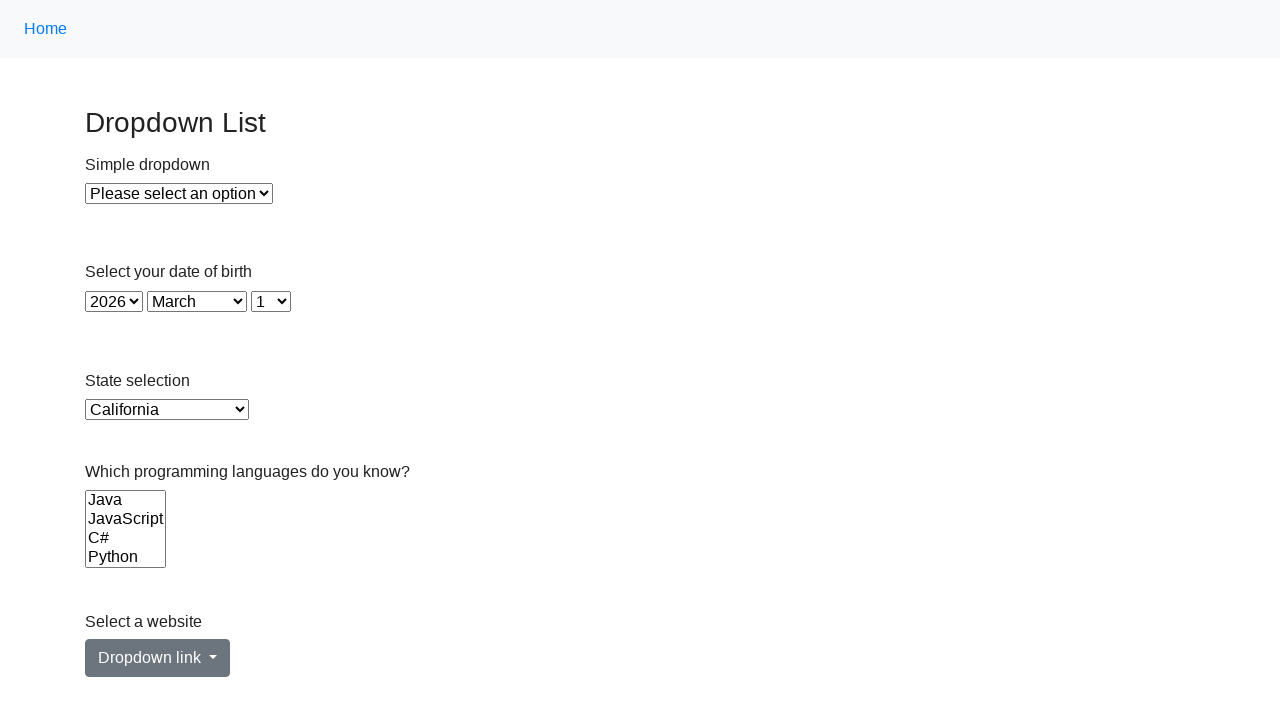

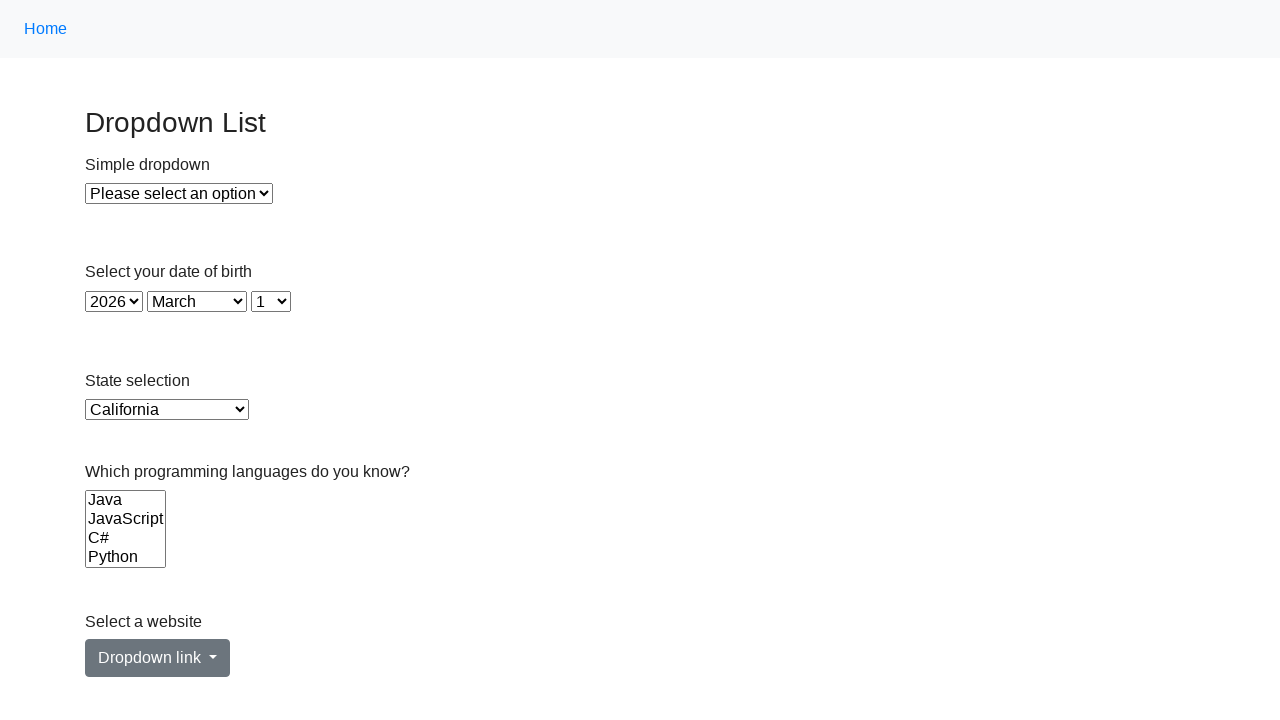